Tests JavaScript alert handling by triggering warning, confirmation, and prompt alerts and interacting with them

Starting URL: https://techglobal-training.com/frontend/alerts

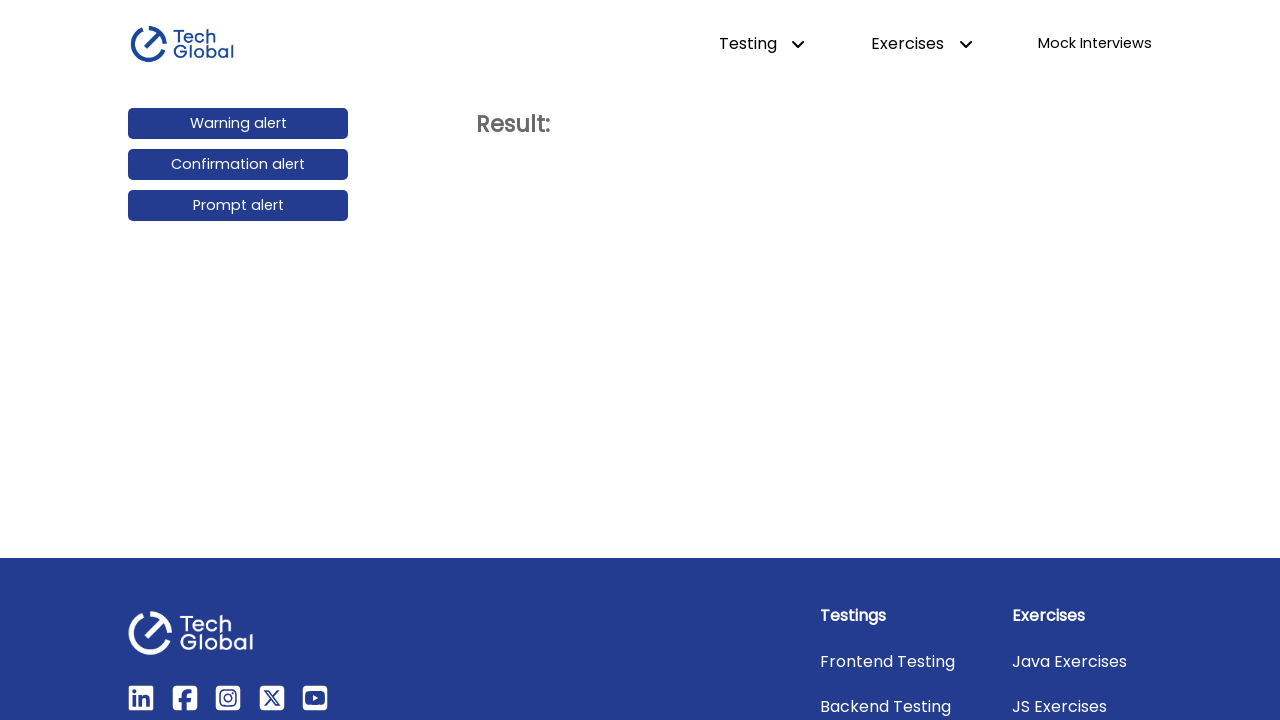

Clicked warning alert button at (238, 124) on #warning_alert
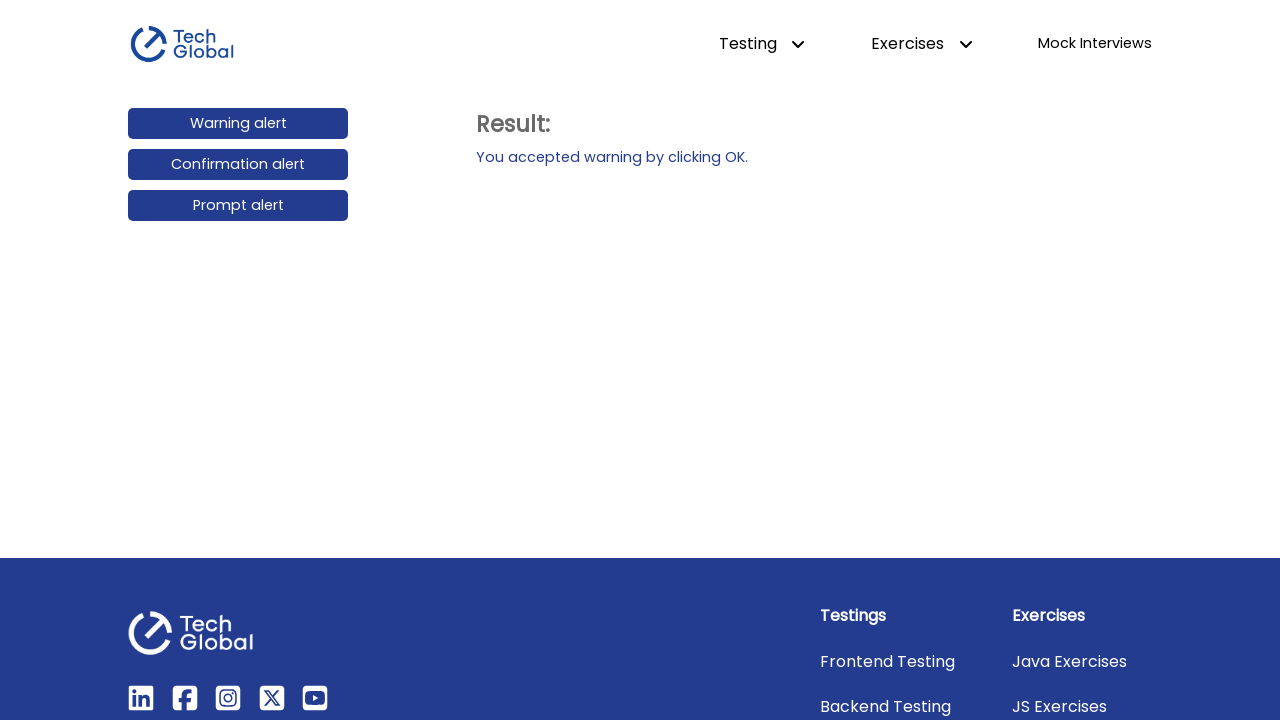

Set up dialog handler to accept warning alert
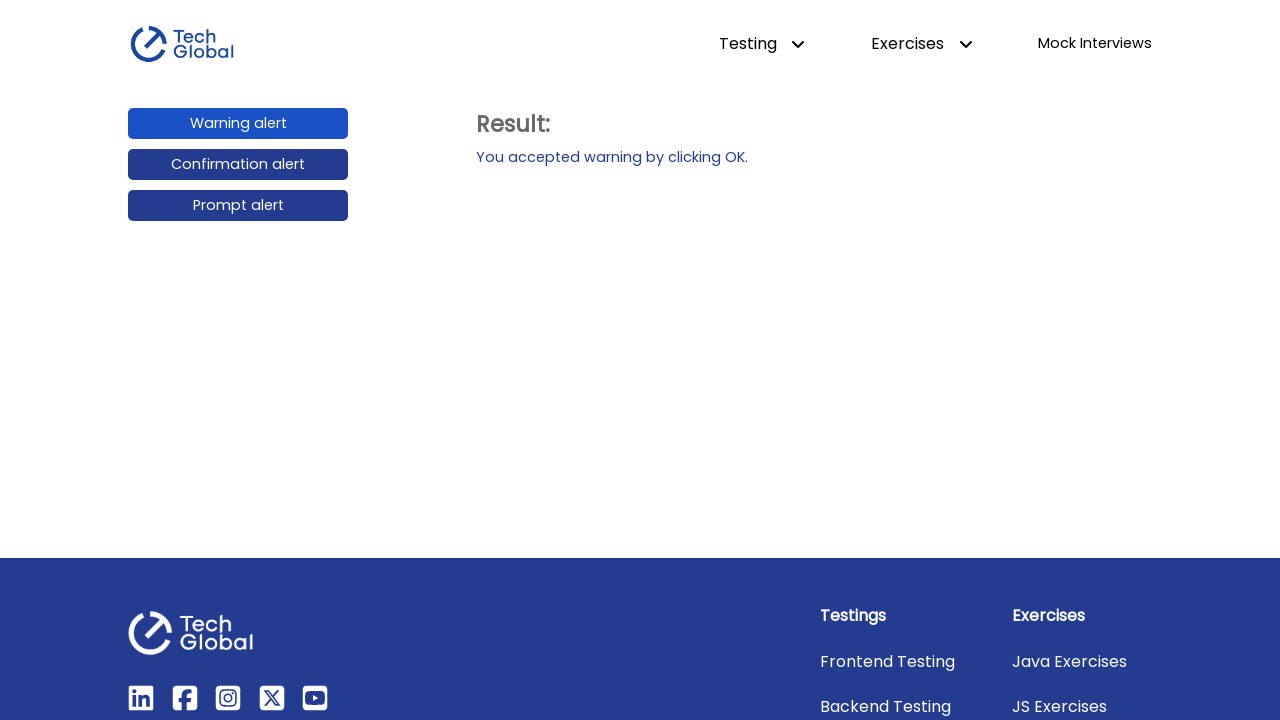

Set up dialog handler to dismiss confirmation alert
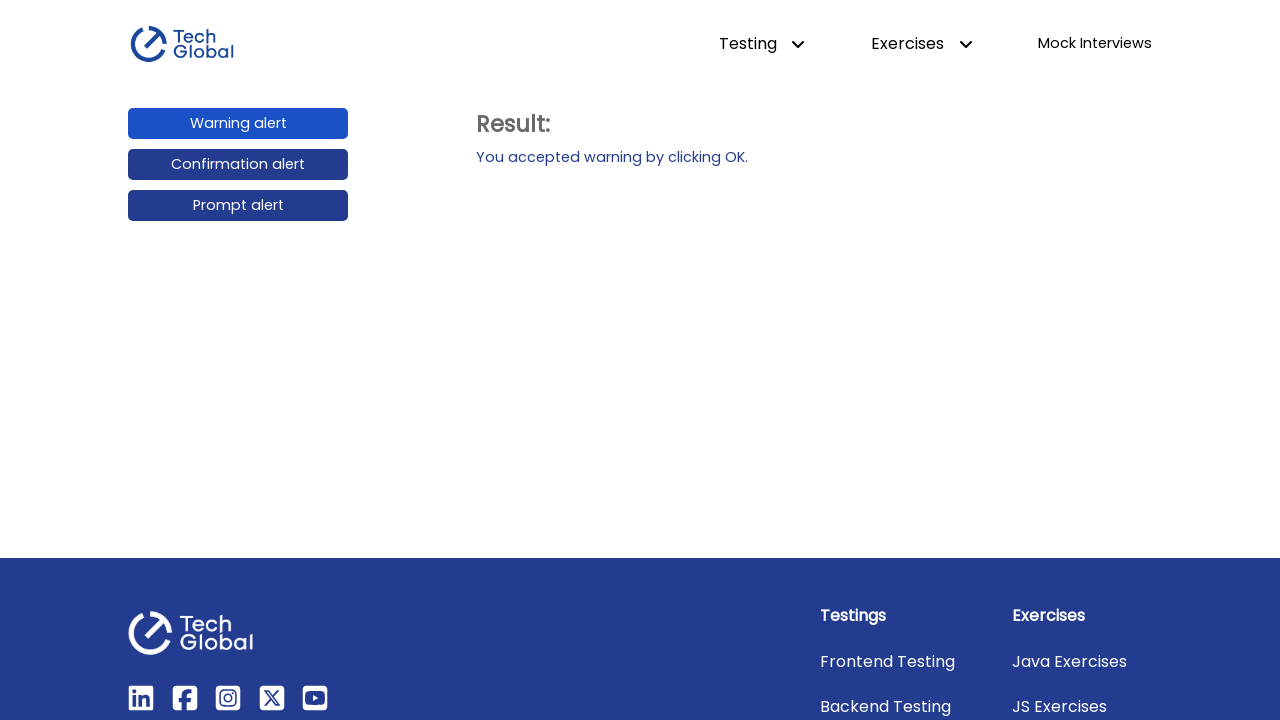

Clicked confirmation alert button at (238, 165) on #confirmation_alert
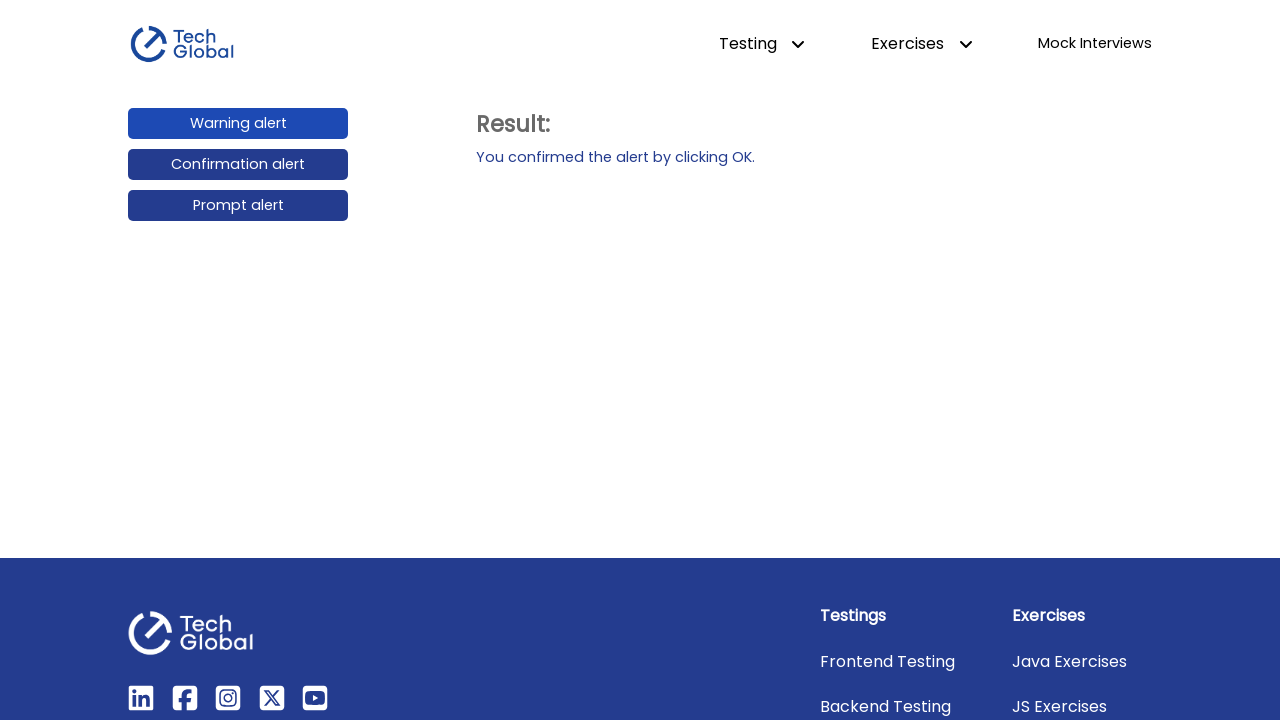

Set up dialog handler to accept prompt alert with custom text
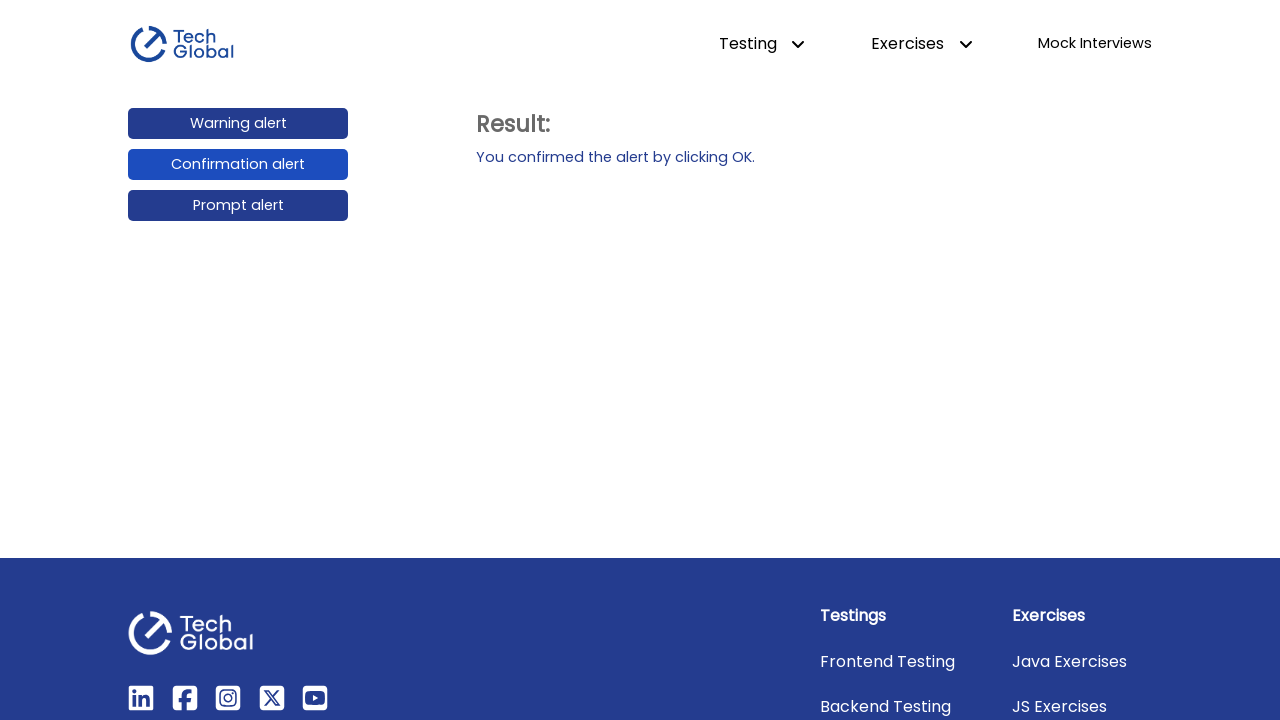

Clicked prompt alert button at (238, 206) on #prompt_alert
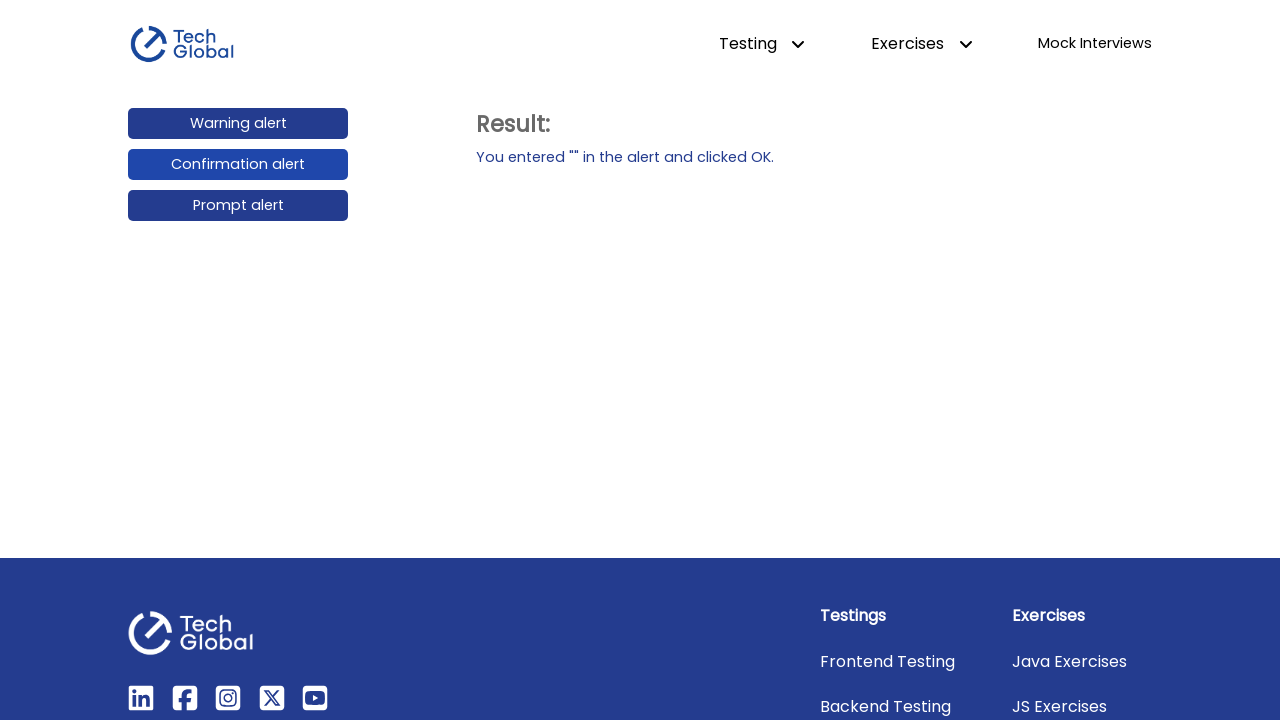

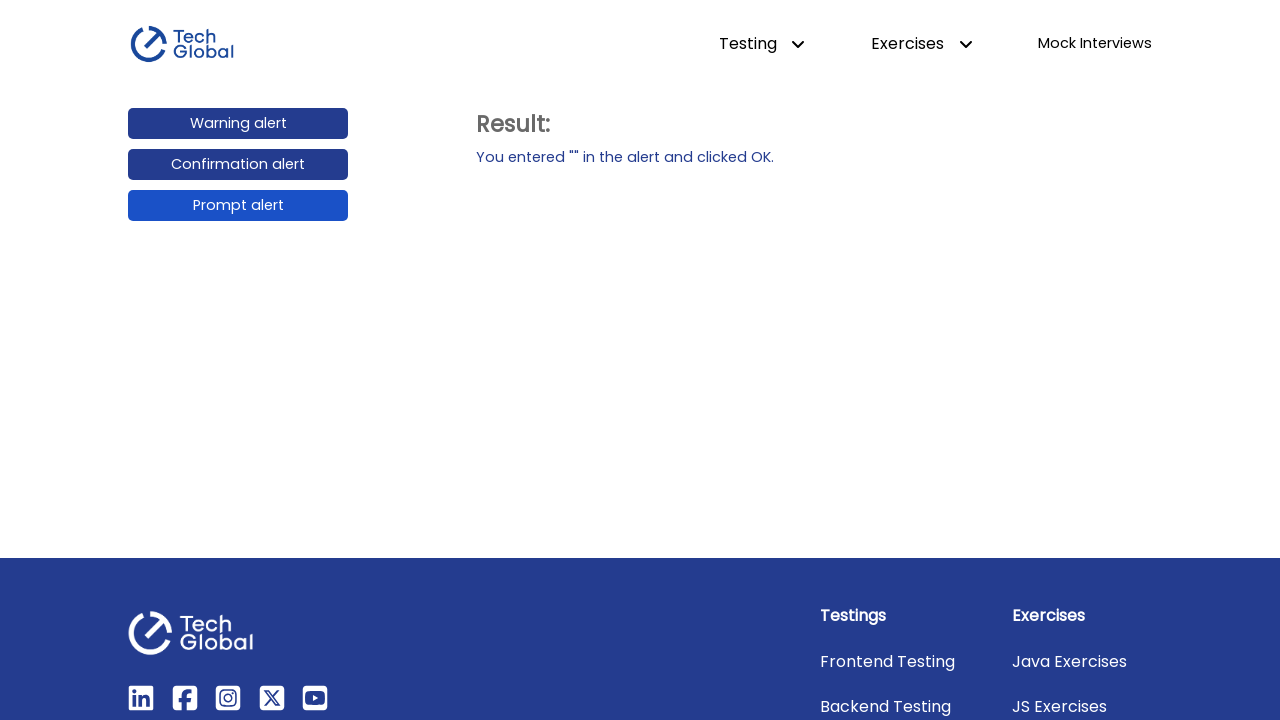